Tests handling of JavaScript information alerts by clicking a button that triggers an alert, accepting it, and verifying the success message appears

Starting URL: https://practice.cydeo.com/javascript_alerts

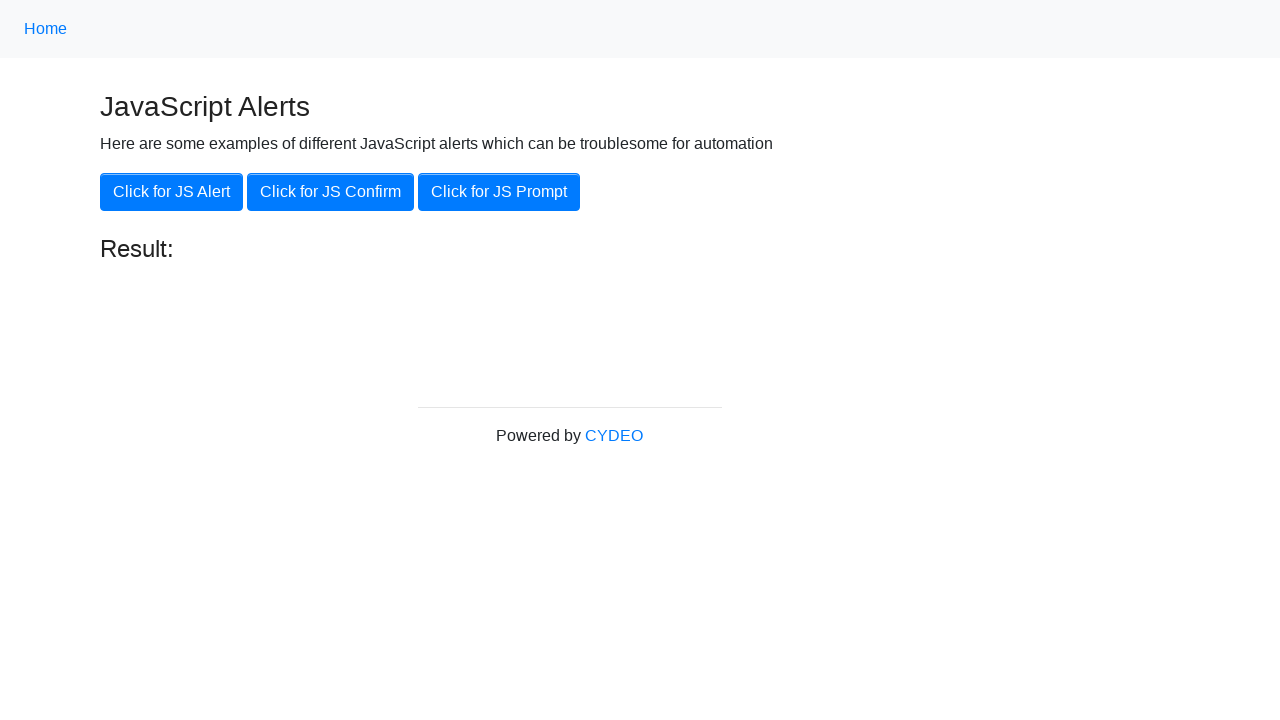

Set up dialog handler to accept JavaScript alerts
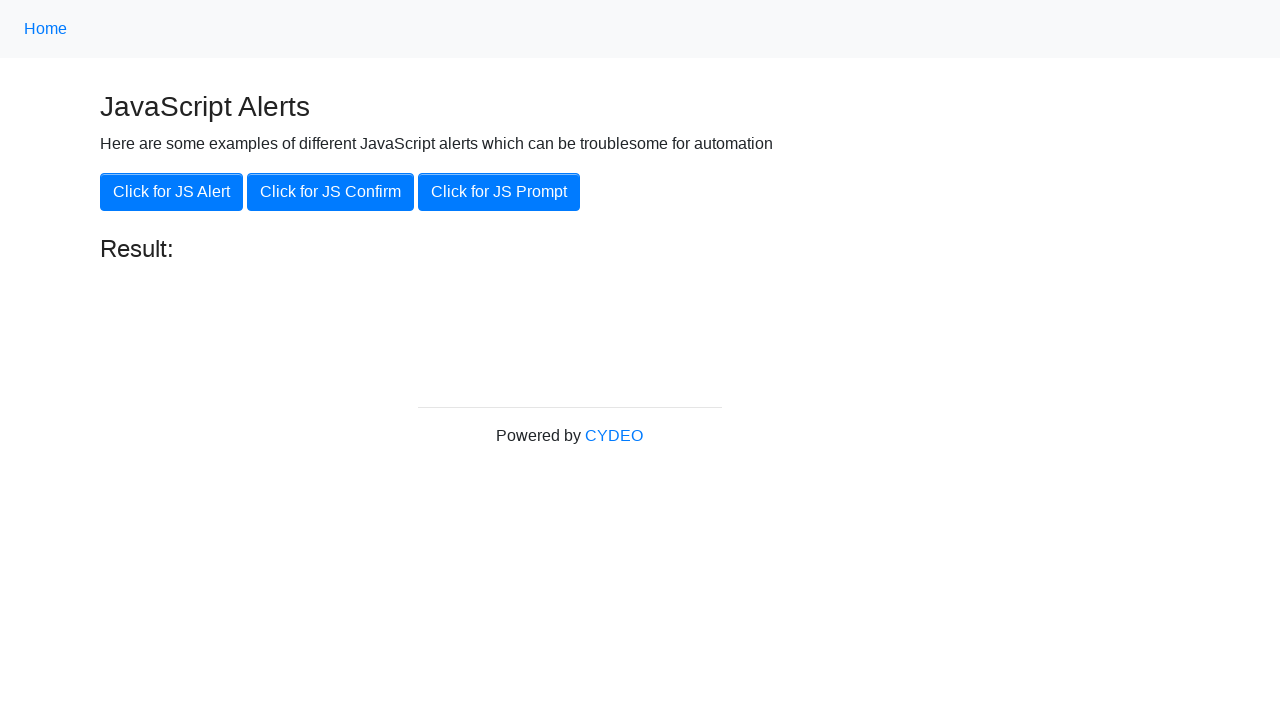

Clicked button to trigger JavaScript alert at (172, 192) on text='Click for JS Alert'
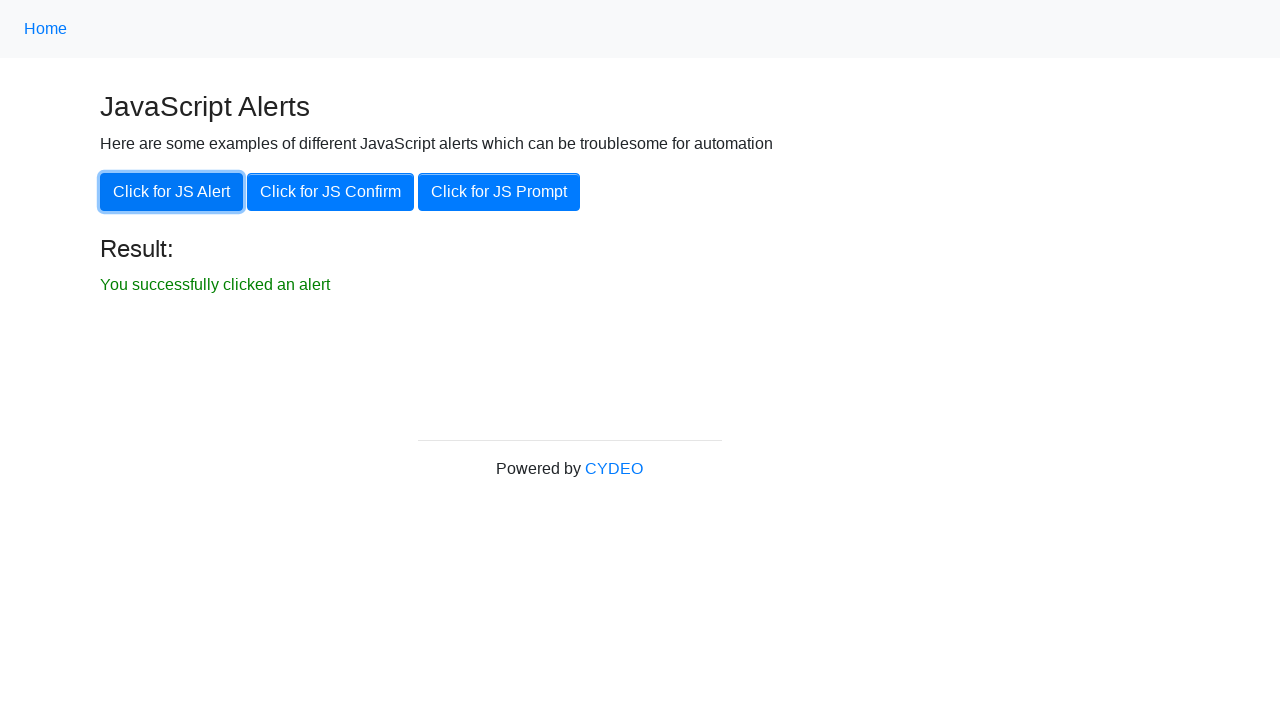

Alert was accepted and success message appeared
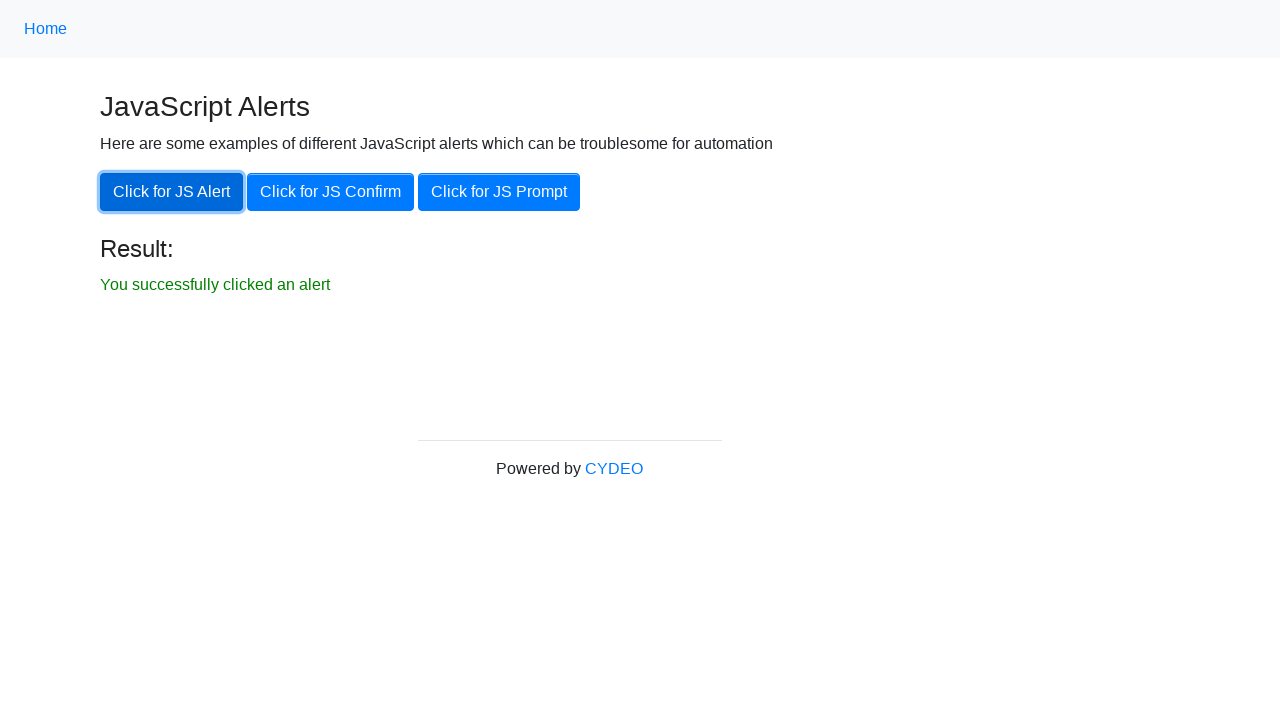

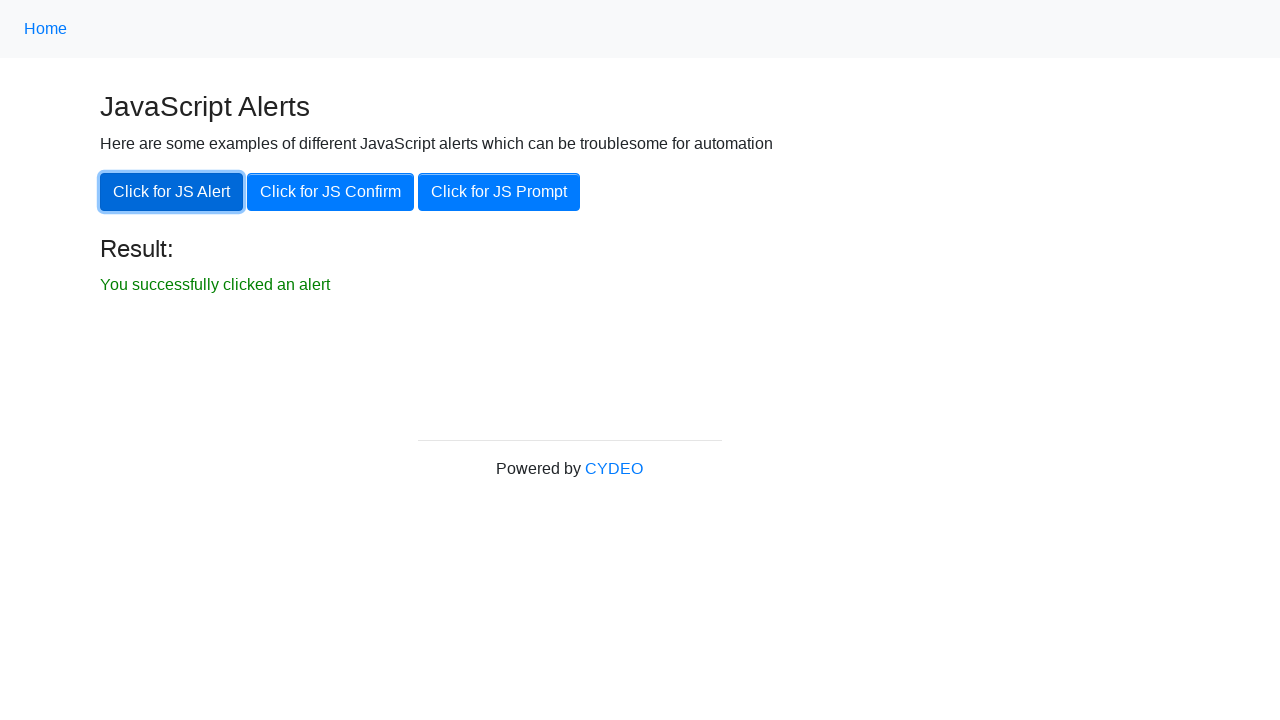